Tests the Indian Railways train search functionality by entering source and destination stations, disabling date selection, and verifying train list results are displayed

Starting URL: https://erail.in/

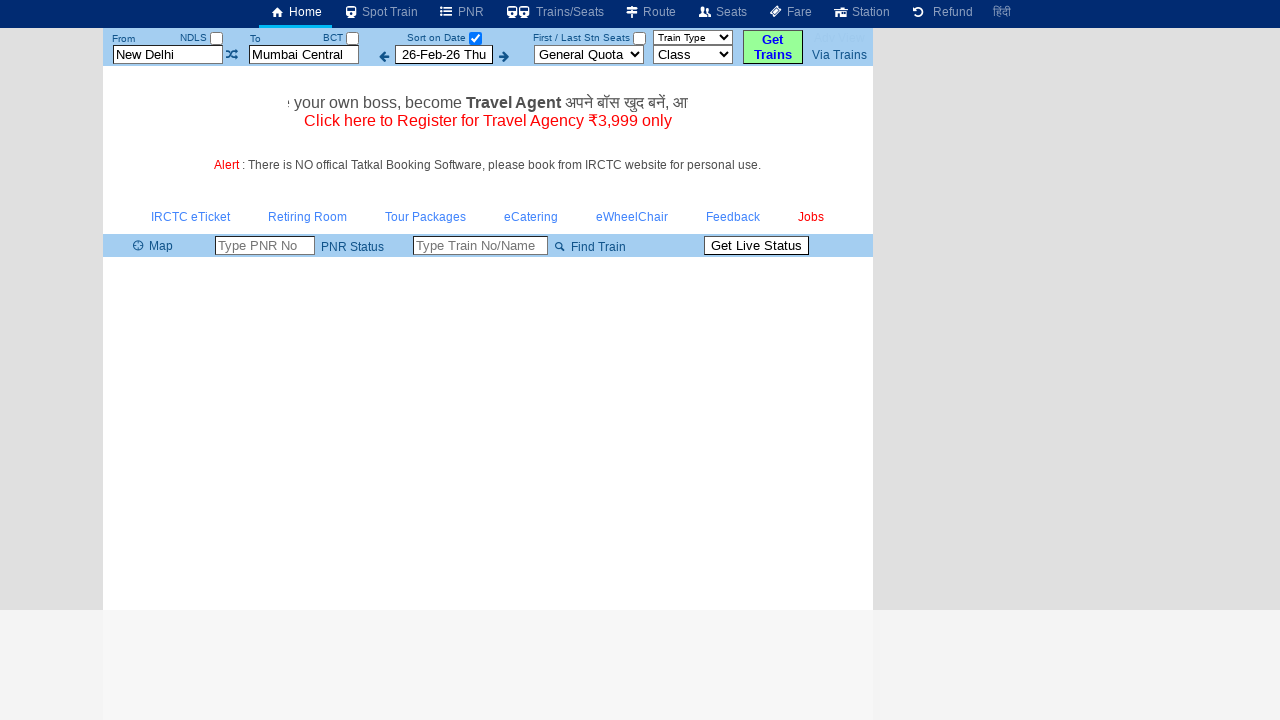

Cleared source station field on xpath=//input[@id='txtStationFrom']
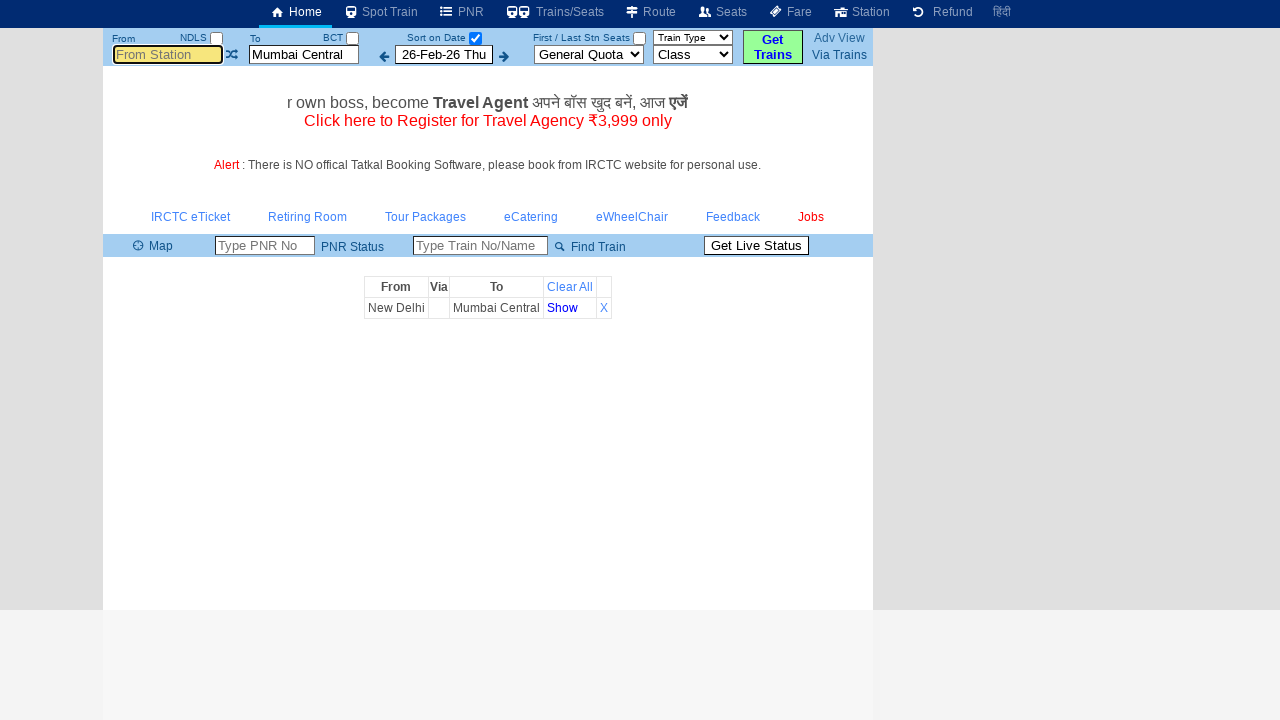

Clicked source station input field at (168, 54) on xpath=//input[@id='txtStationFrom']
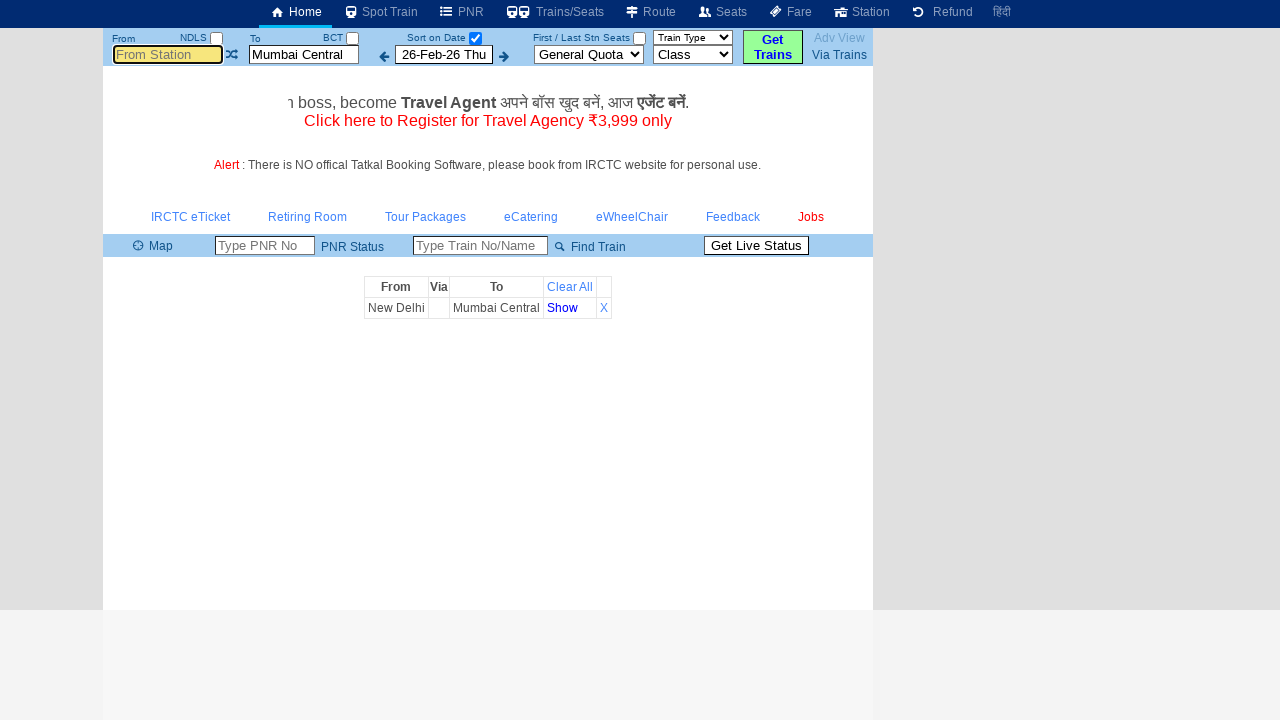

Entered 'MS' as source station on xpath=//input[@id='txtStationFrom']
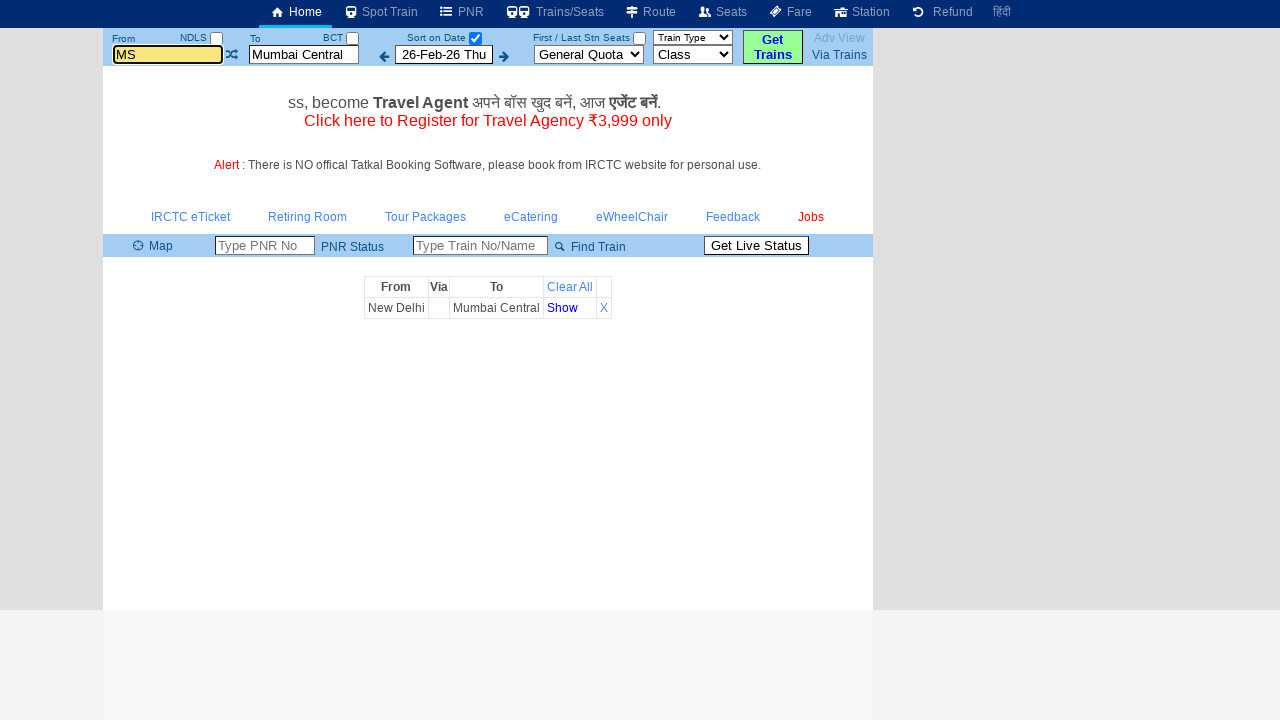

Pressed Tab to confirm source station selection on xpath=//input[@id='txtStationFrom']
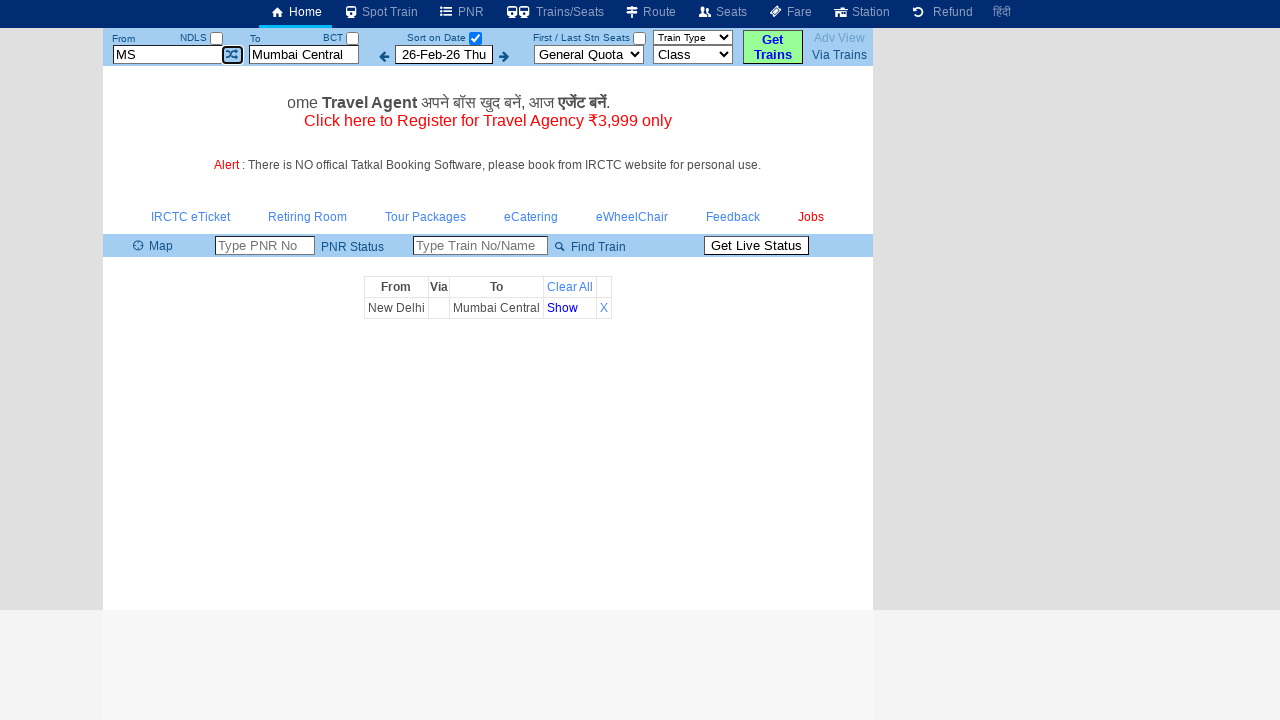

Cleared destination station field on xpath=//input[@id='txtStationTo']
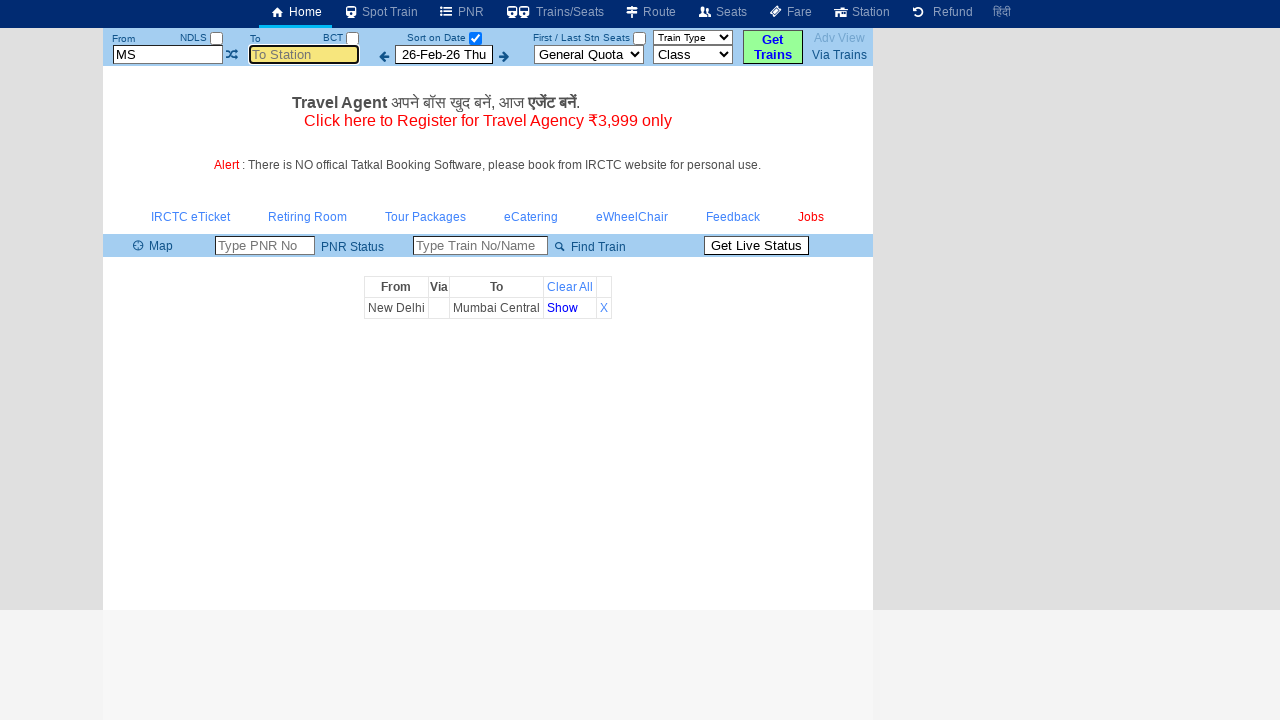

Clicked destination station input field at (304, 54) on xpath=//input[@id='txtStationTo']
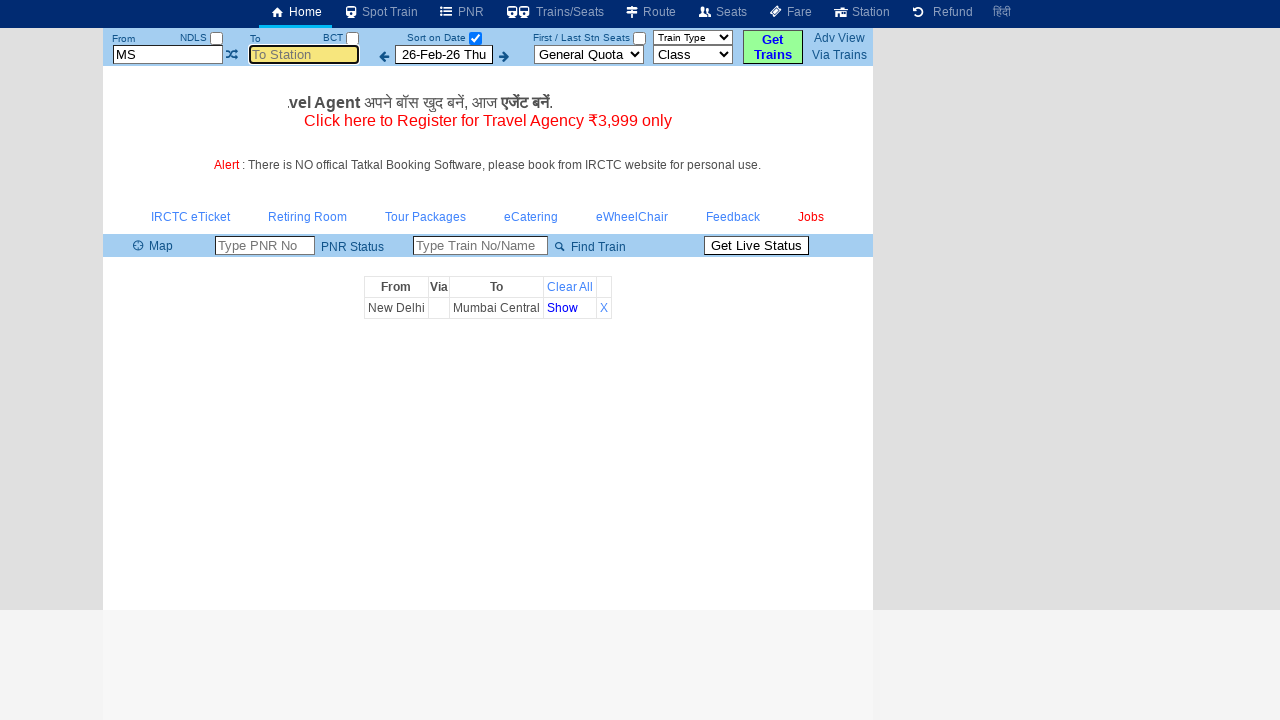

Entered 'MDU' as destination station on xpath=//input[@id='txtStationTo']
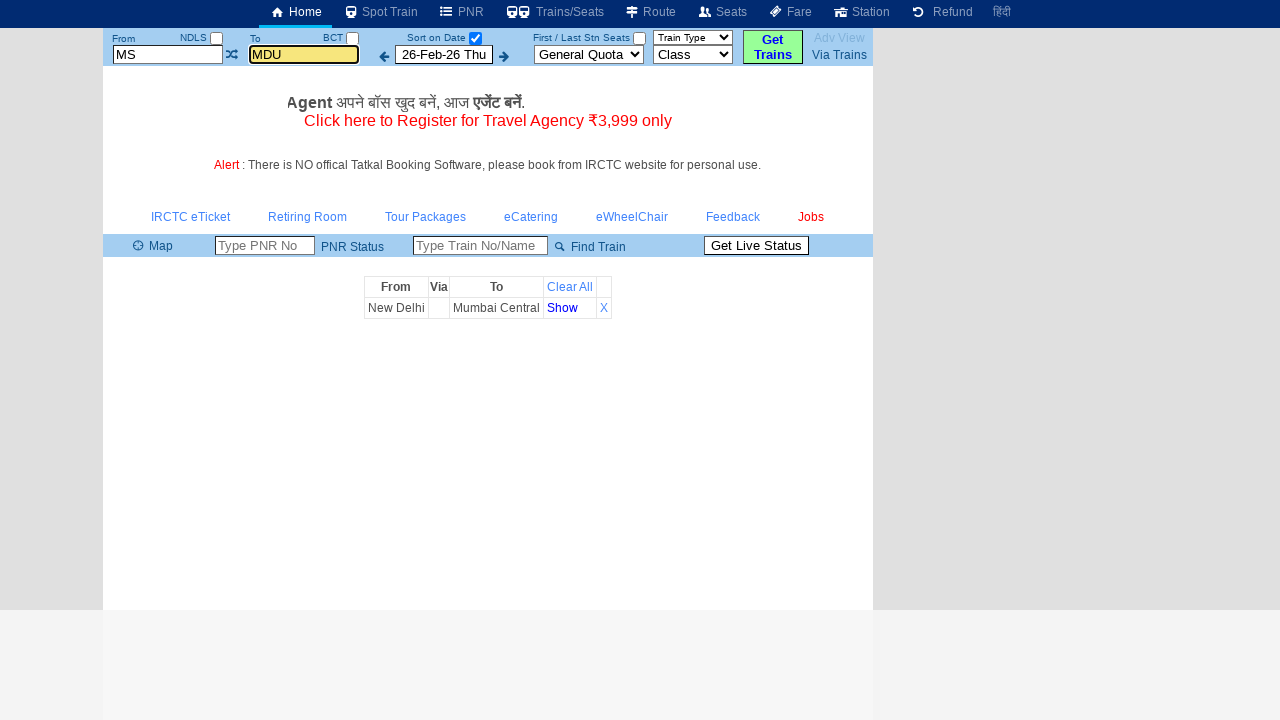

Pressed Tab to confirm destination station selection on xpath=//input[@id='txtStationTo']
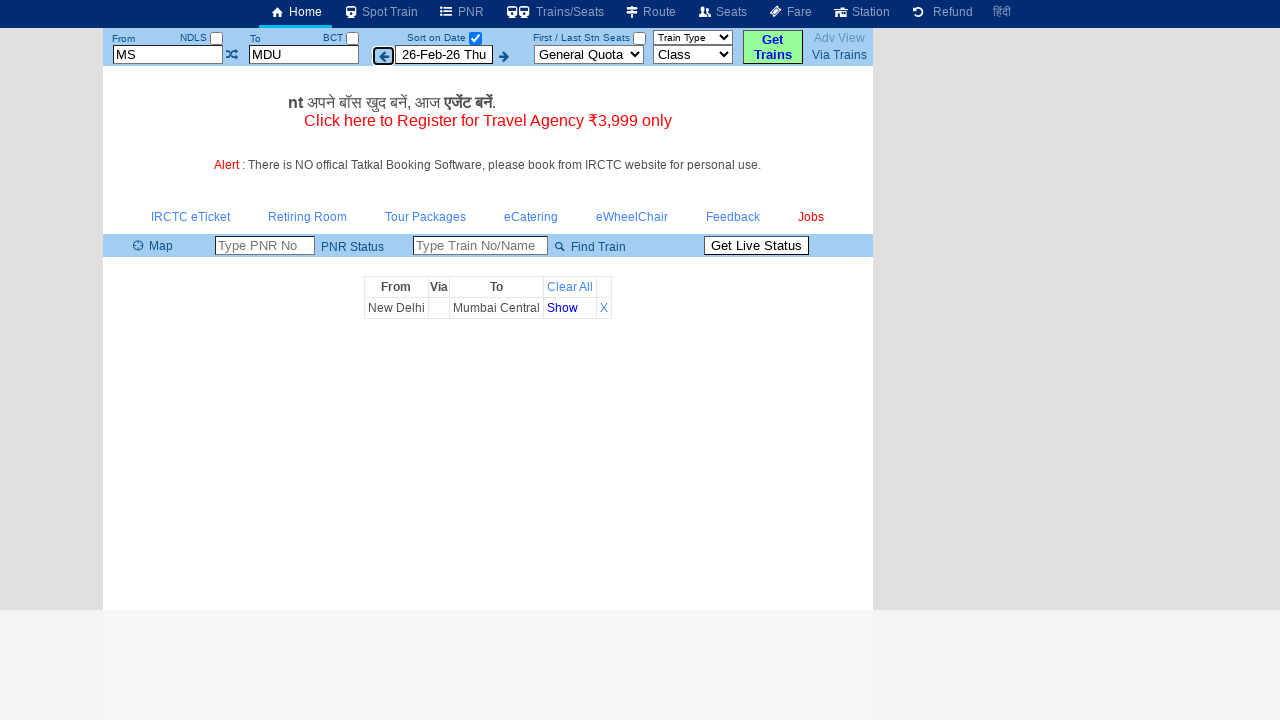

Disabled date-only selection checkbox at (475, 38) on xpath=//input[@id='chkSelectDateOnly']
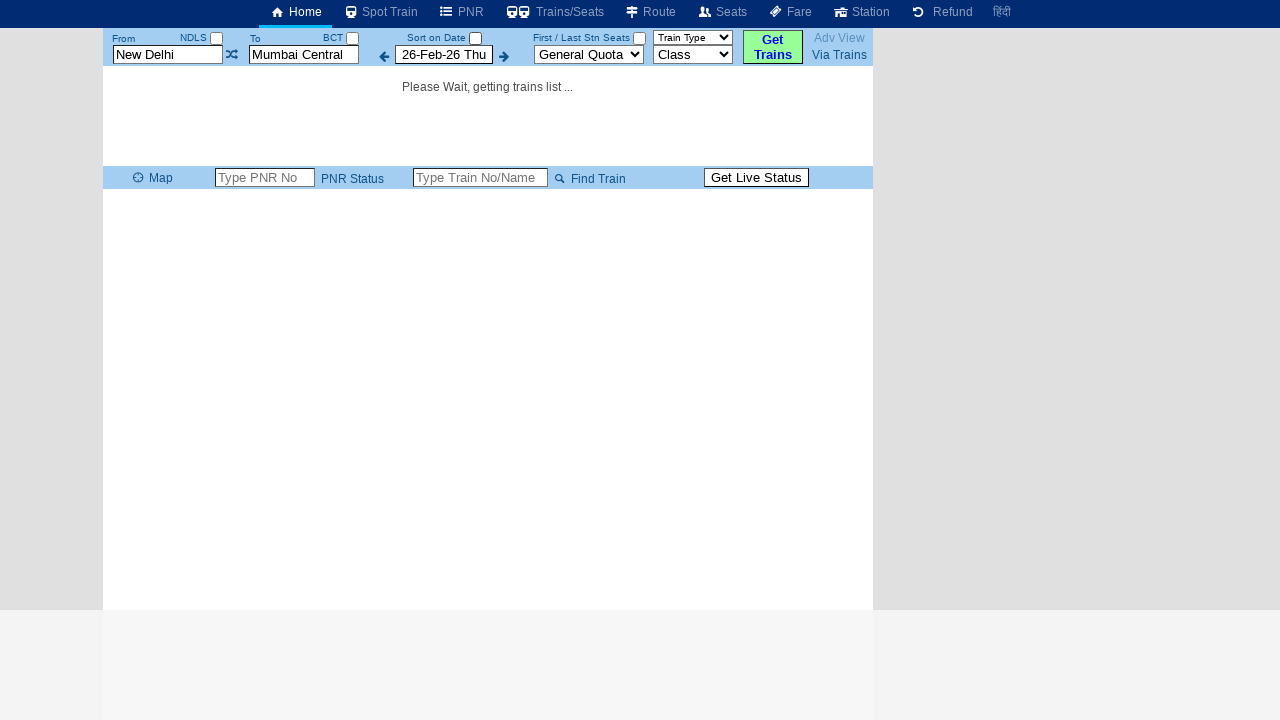

Train list loaded and visible
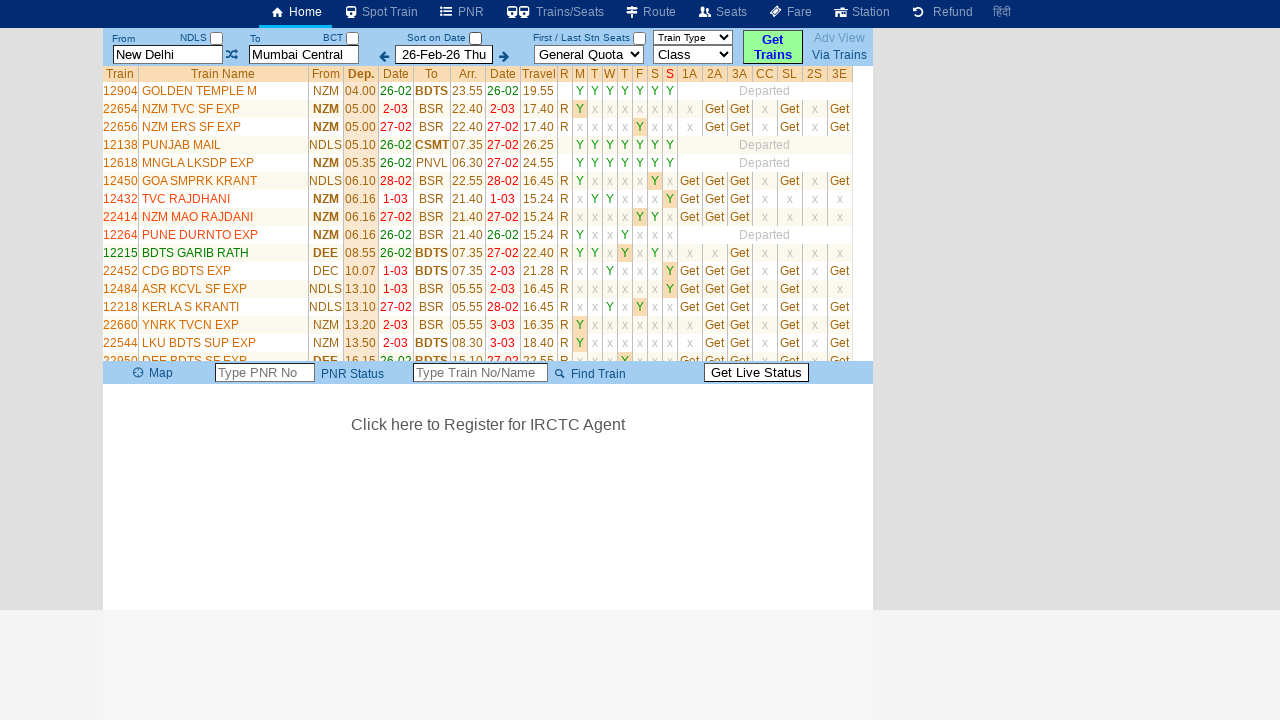

Located train list table rows
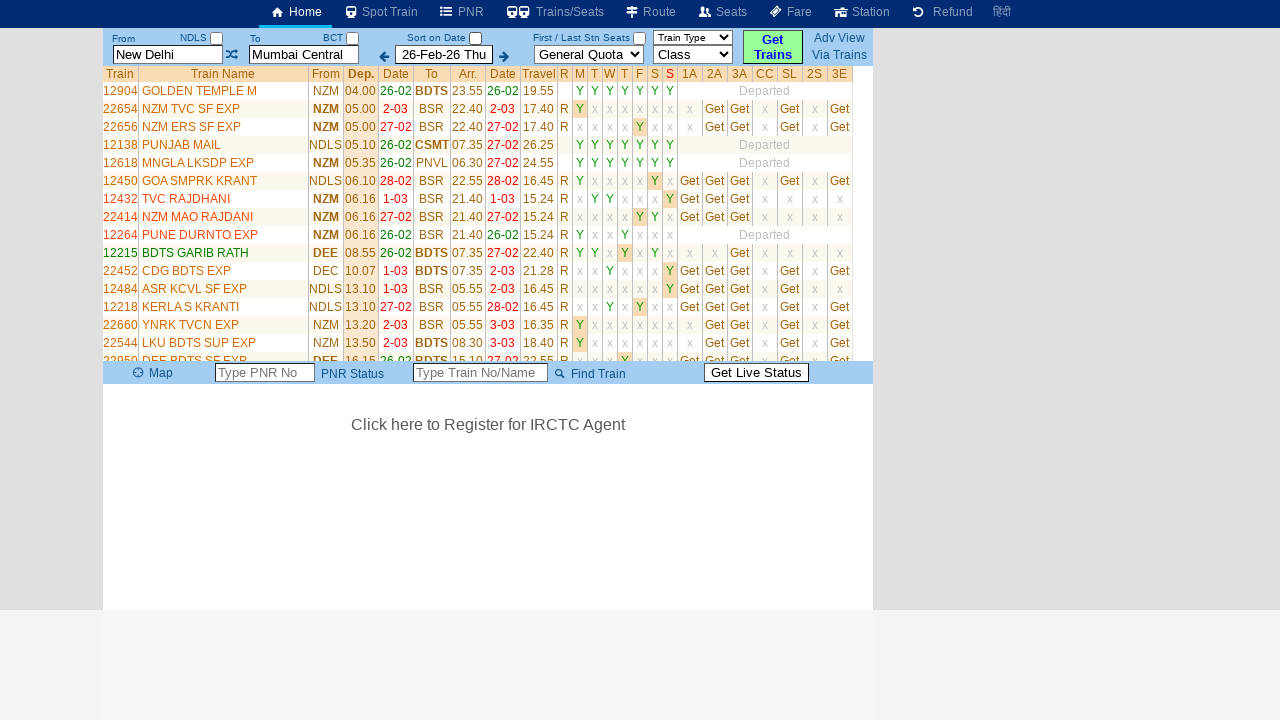

Verified that train results are displayed (count > 0)
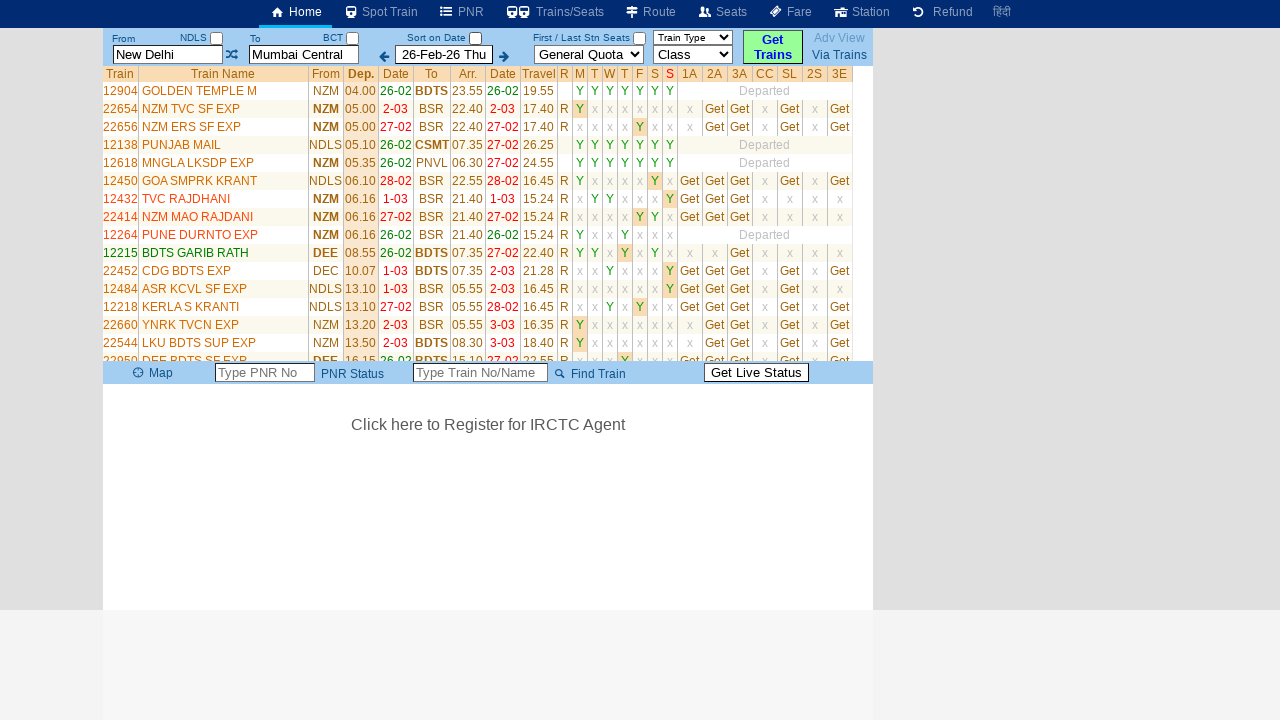

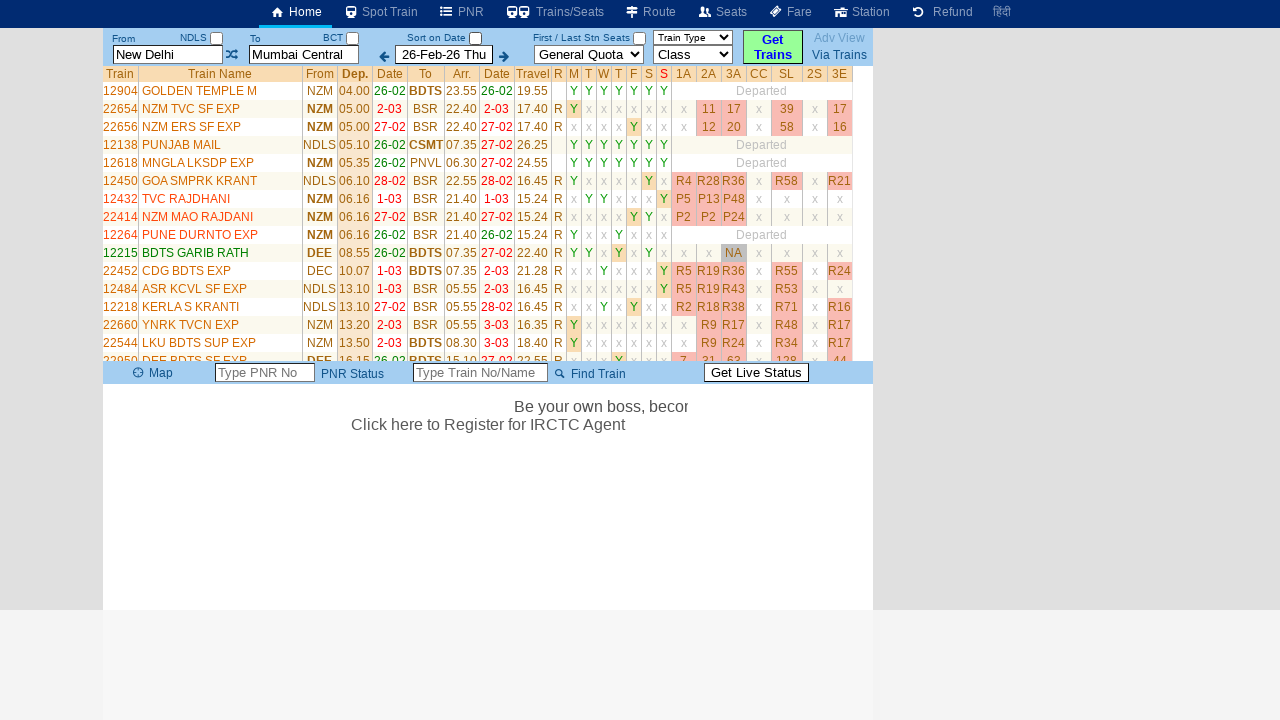